Tests form interaction on a demo automation testing site by filling an email field and clicking a submit button.

Starting URL: https://demo.automationtesting.in/

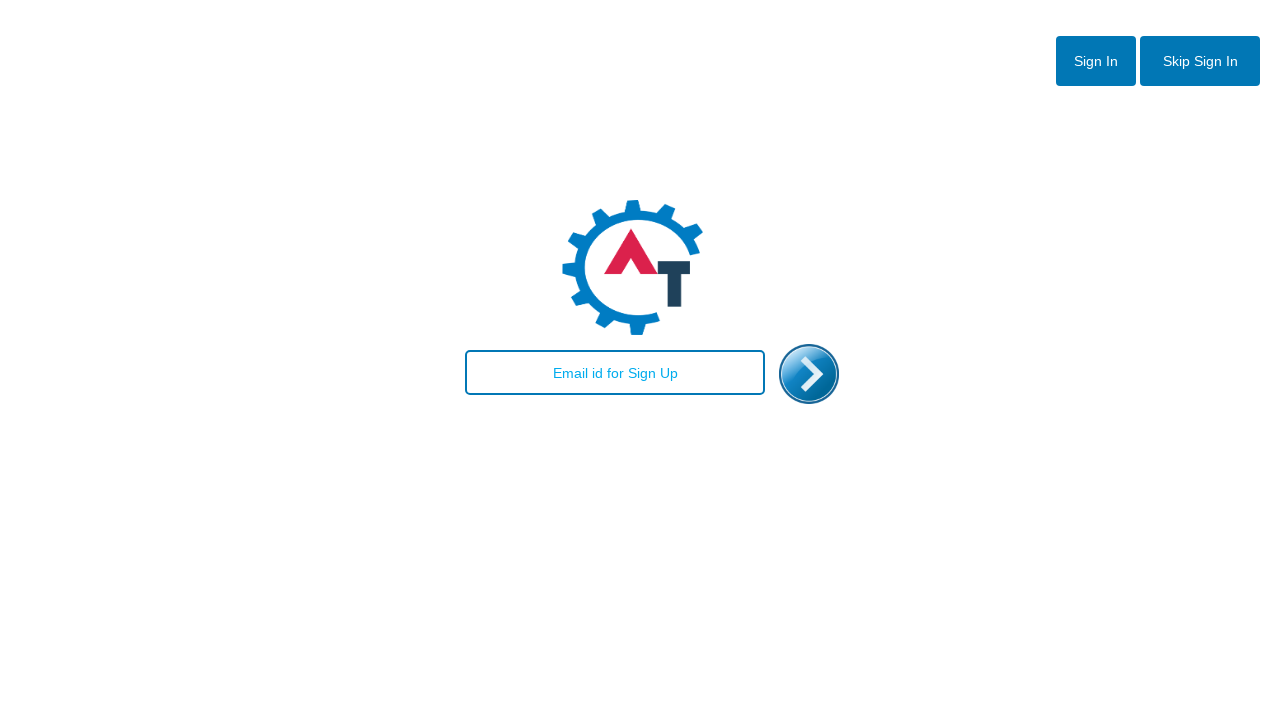

Located email input field
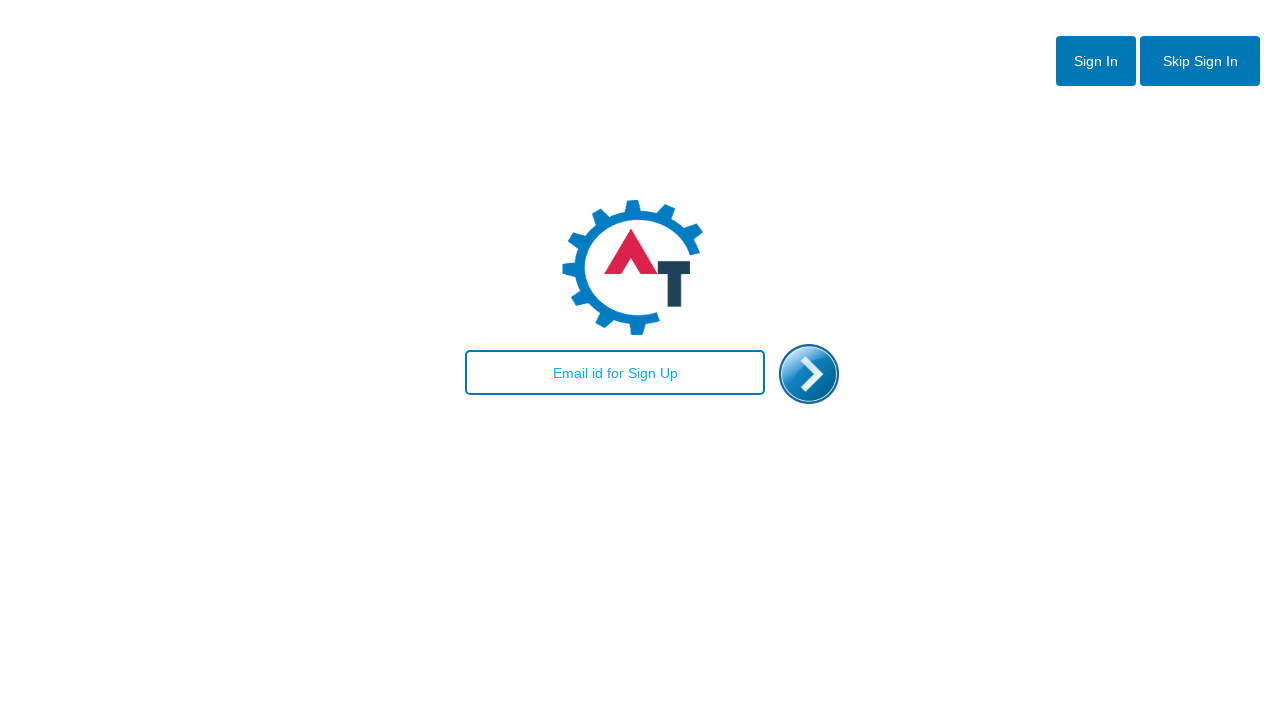

Filled email field with 'testuser2024@gmail.com'
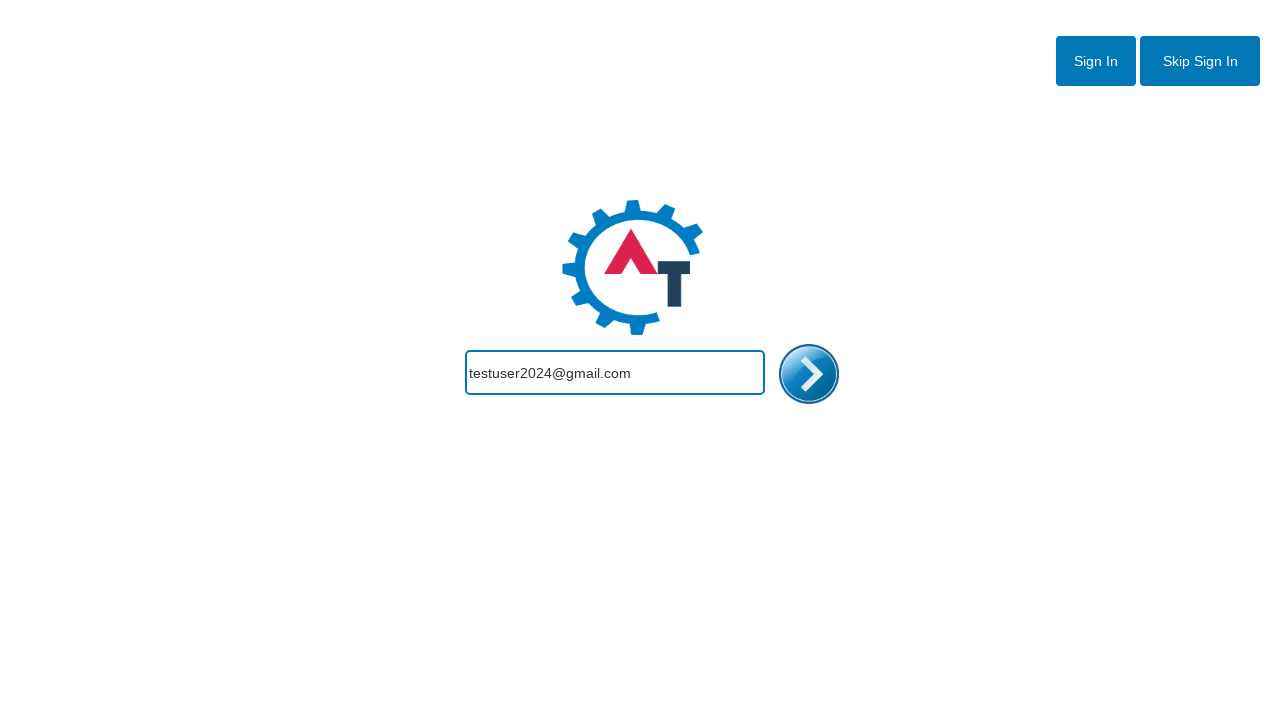

Located submit button
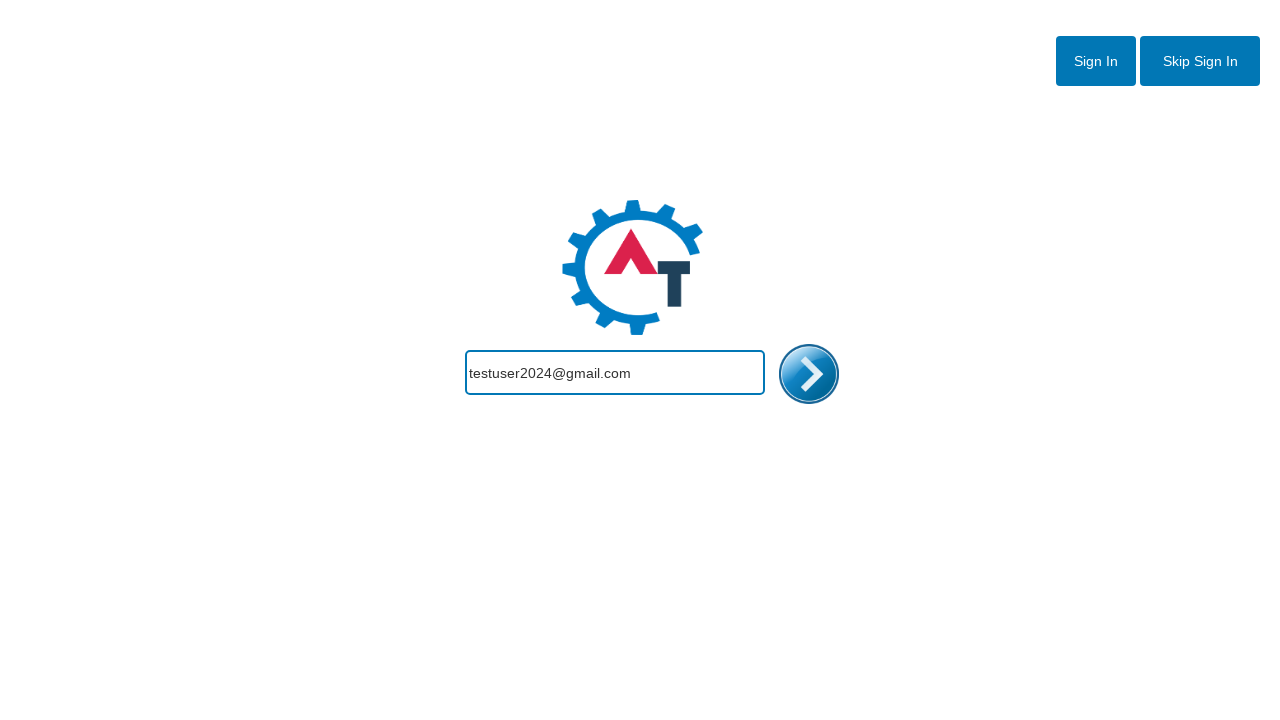

Clicked submit button
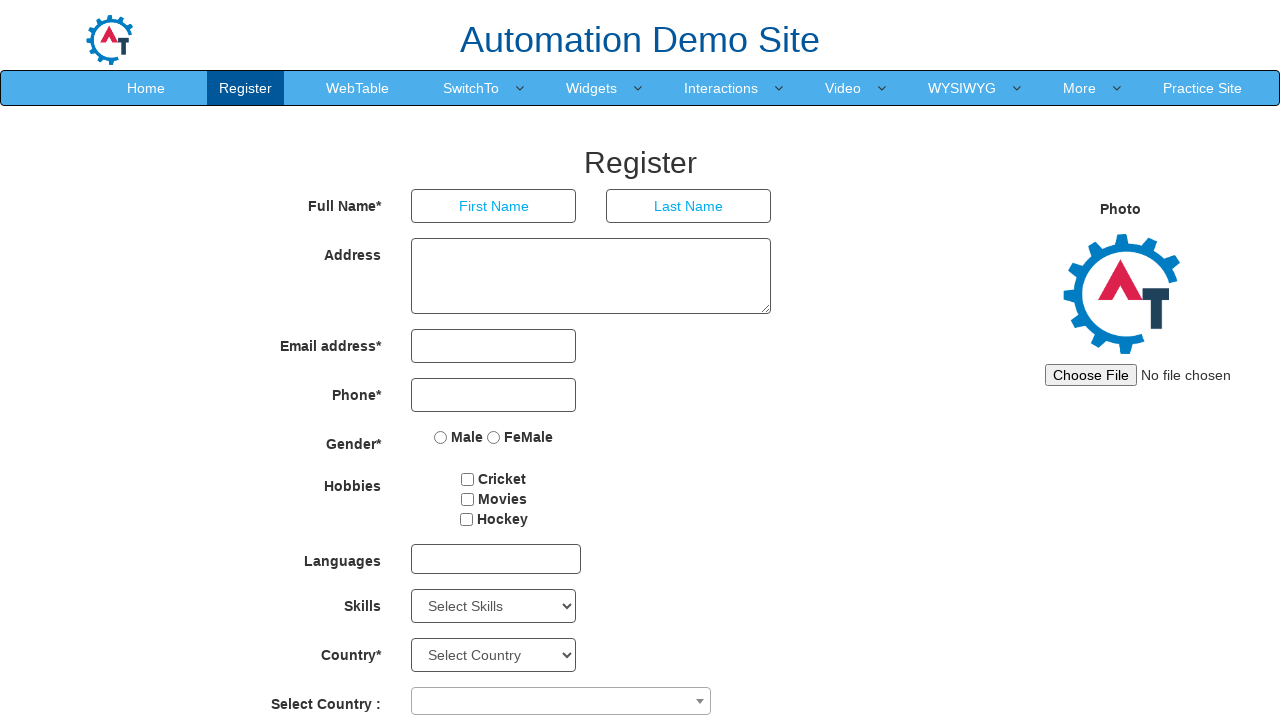

Waited 2 seconds for page response
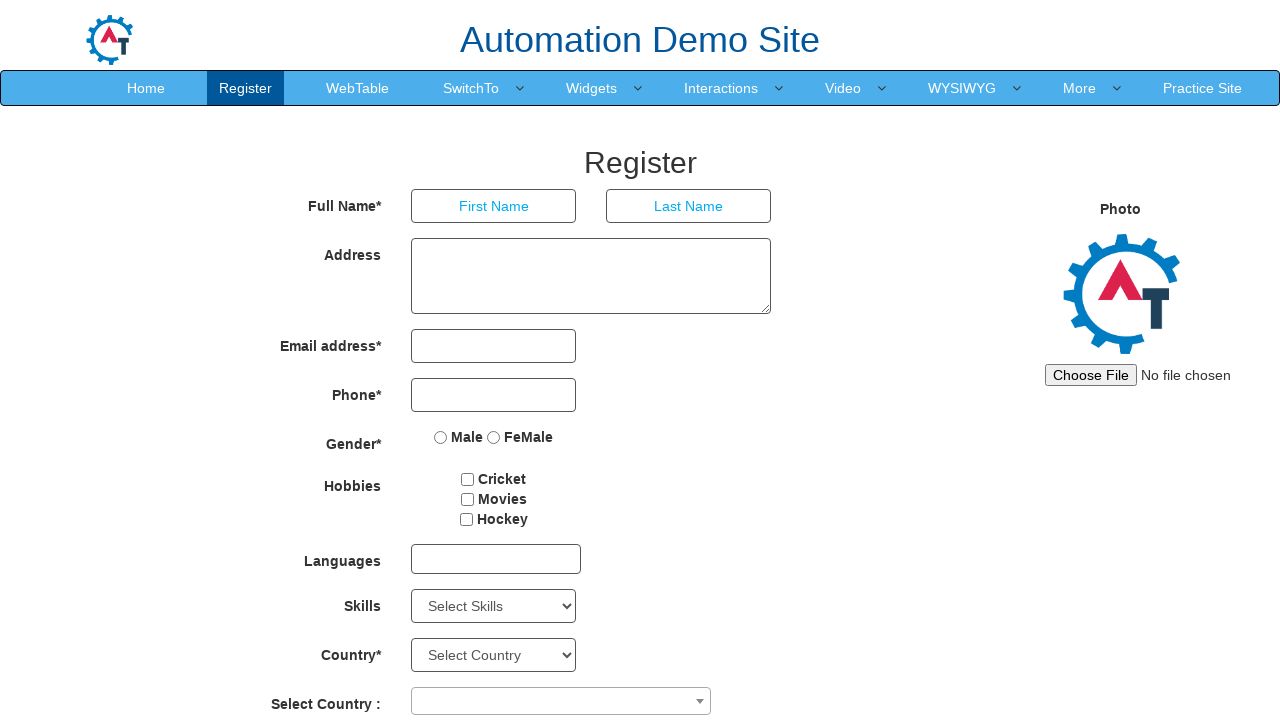

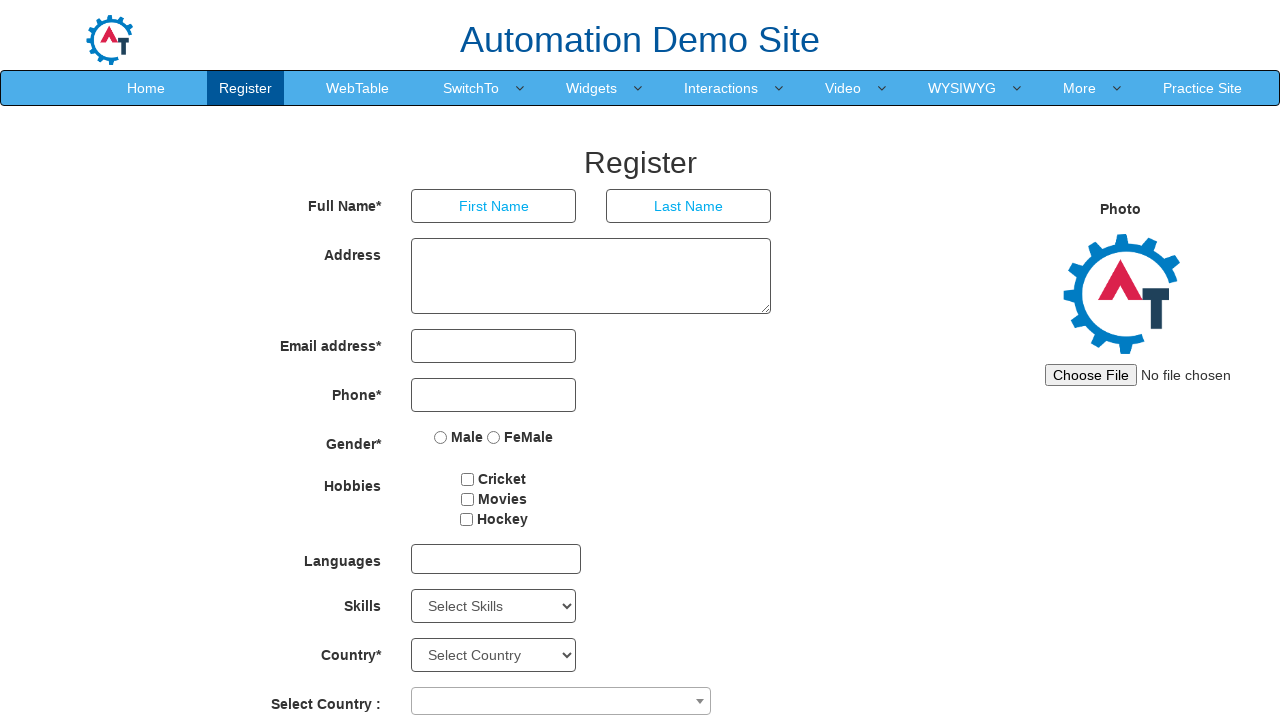